Navigates to LambdaWorks homepage and clicks on the "Get in touch" link

Starting URL: https://www.lambdaworks.io/

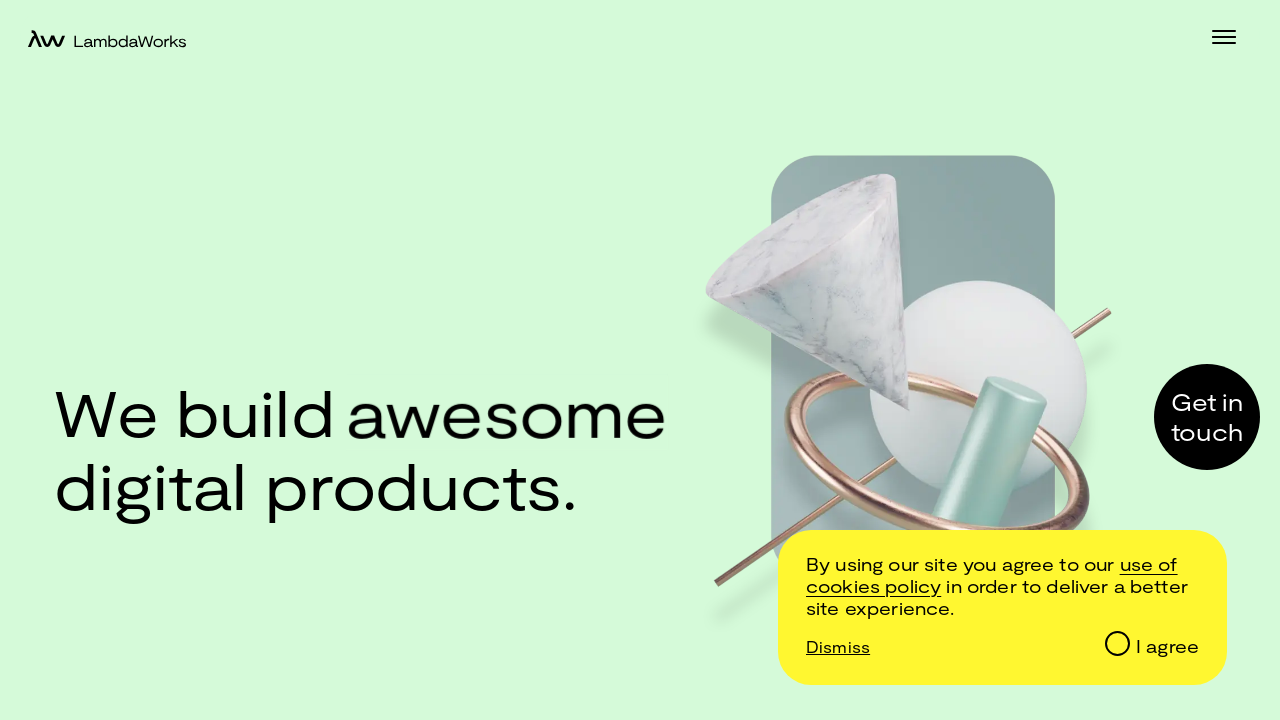

Clicked the 'Get in touch' link (second instance) at (1207, 417) on internal:role=link[name="Get in touch"i] >> nth=1
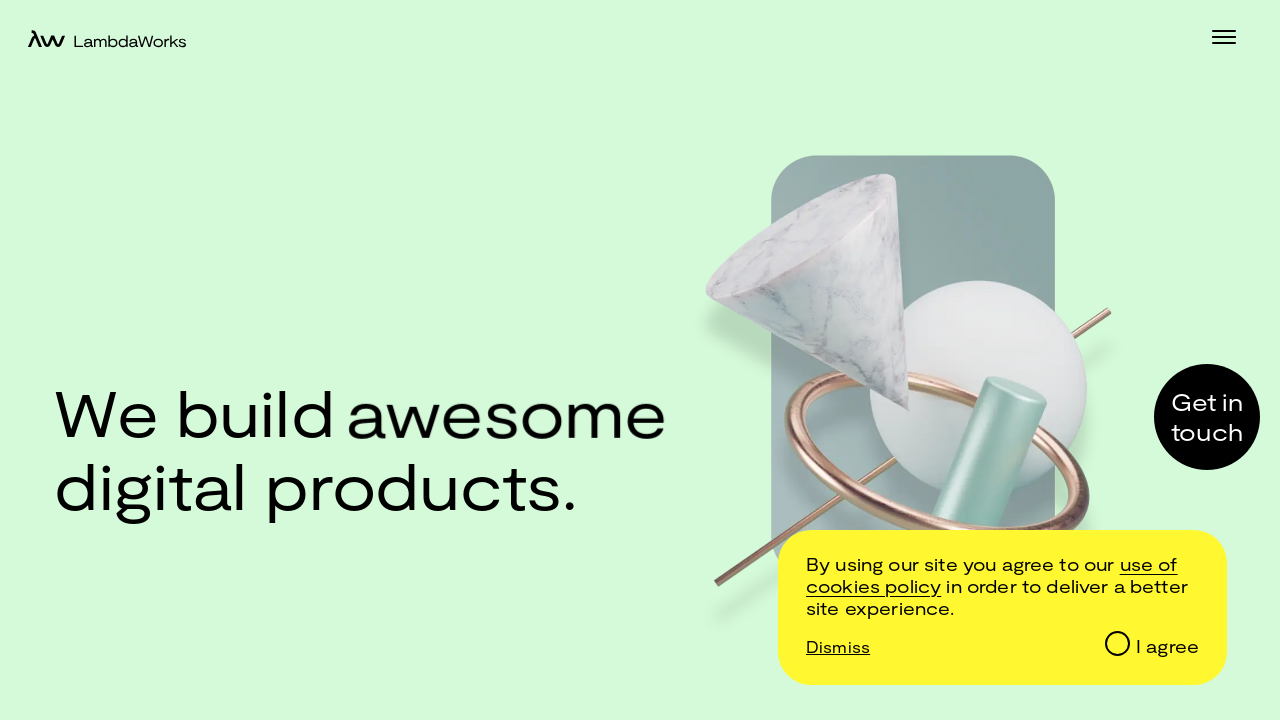

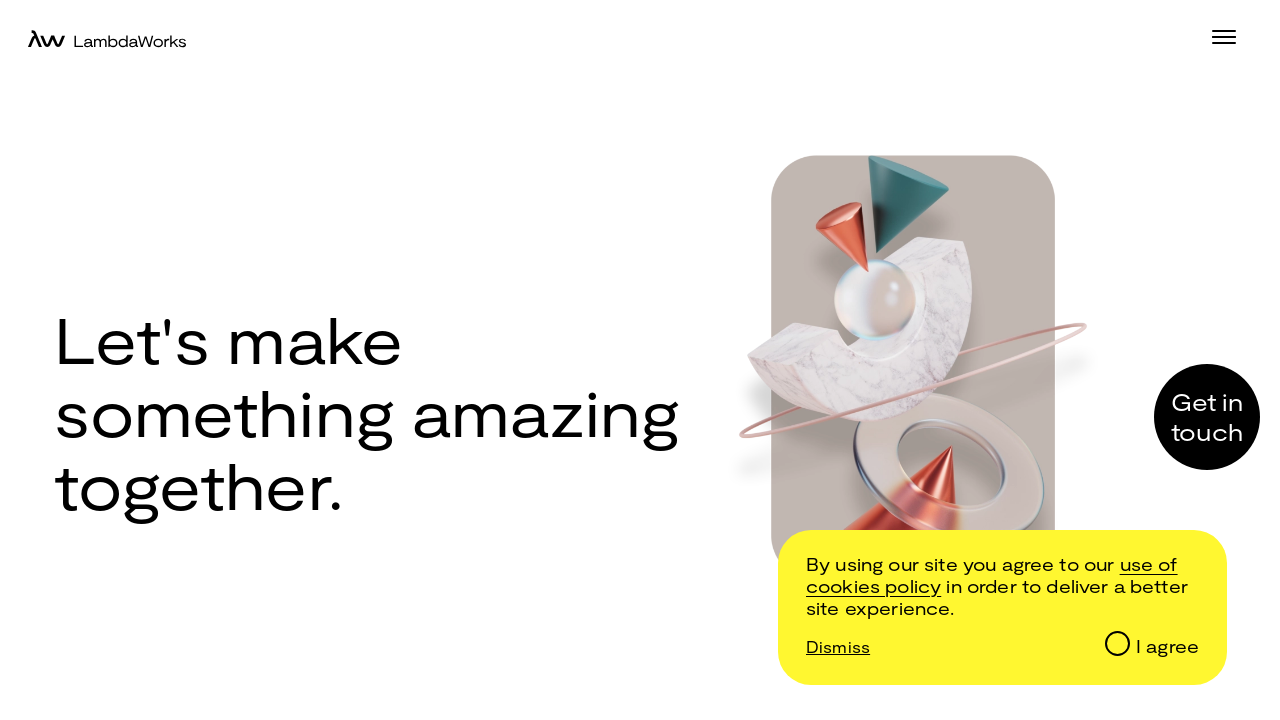